Tests mouse hover interaction by hovering over a blogs menu element and then clicking on a submenu option "SeleniumByArun"

Starting URL: http://omayo.blogspot.com/

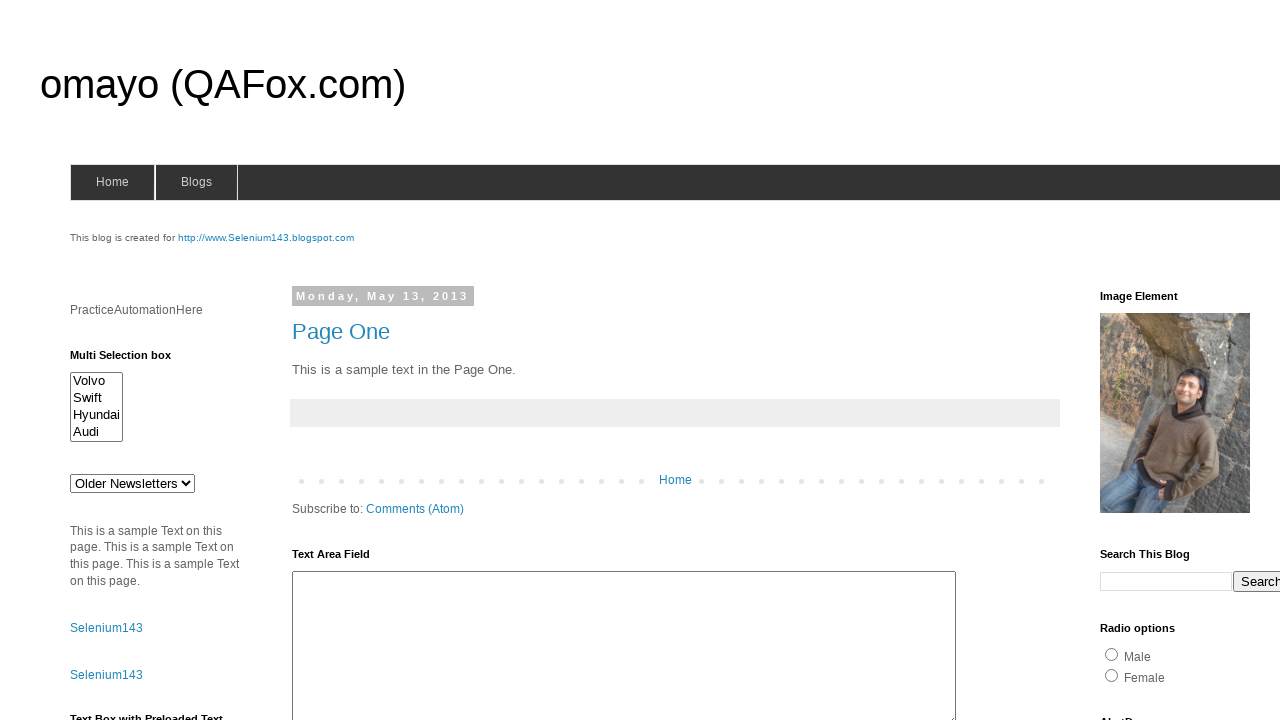

Hovered over Blogs menu to reveal dropdown at (196, 182) on #blogsmenu
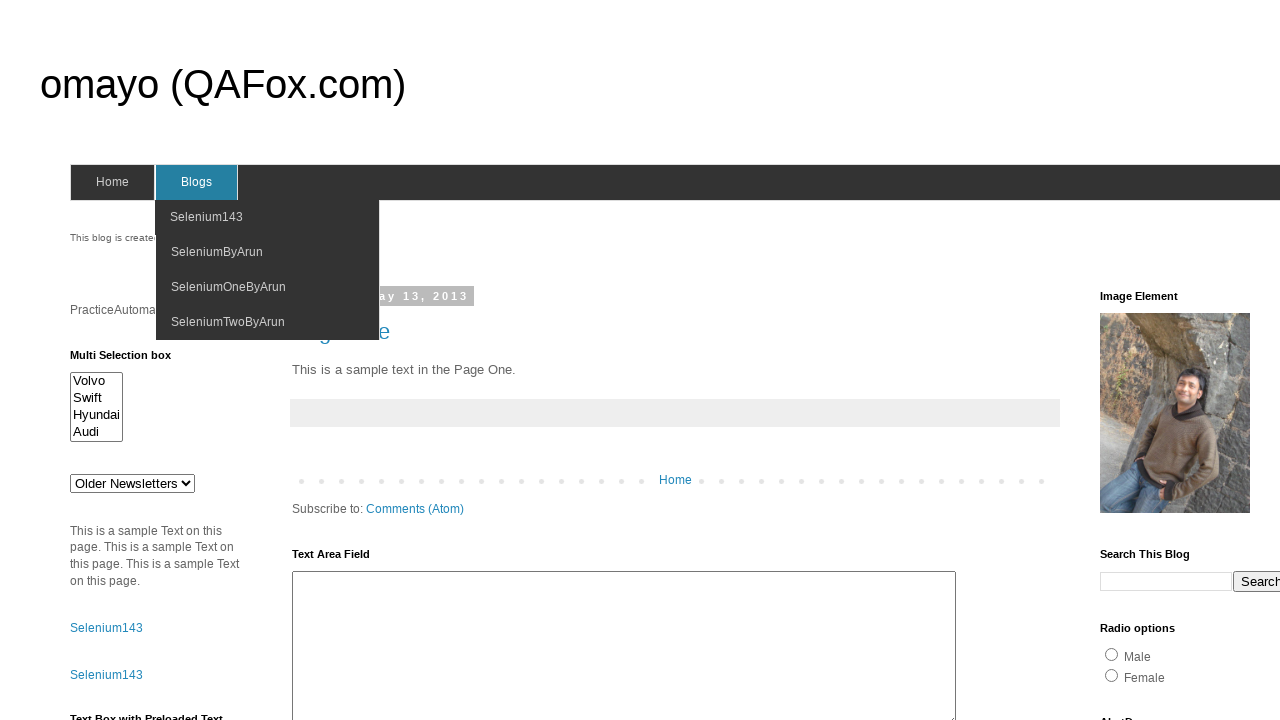

Clicked on SeleniumByArun submenu option at (217, 252) on xpath=//a/span[text()='SeleniumByArun']
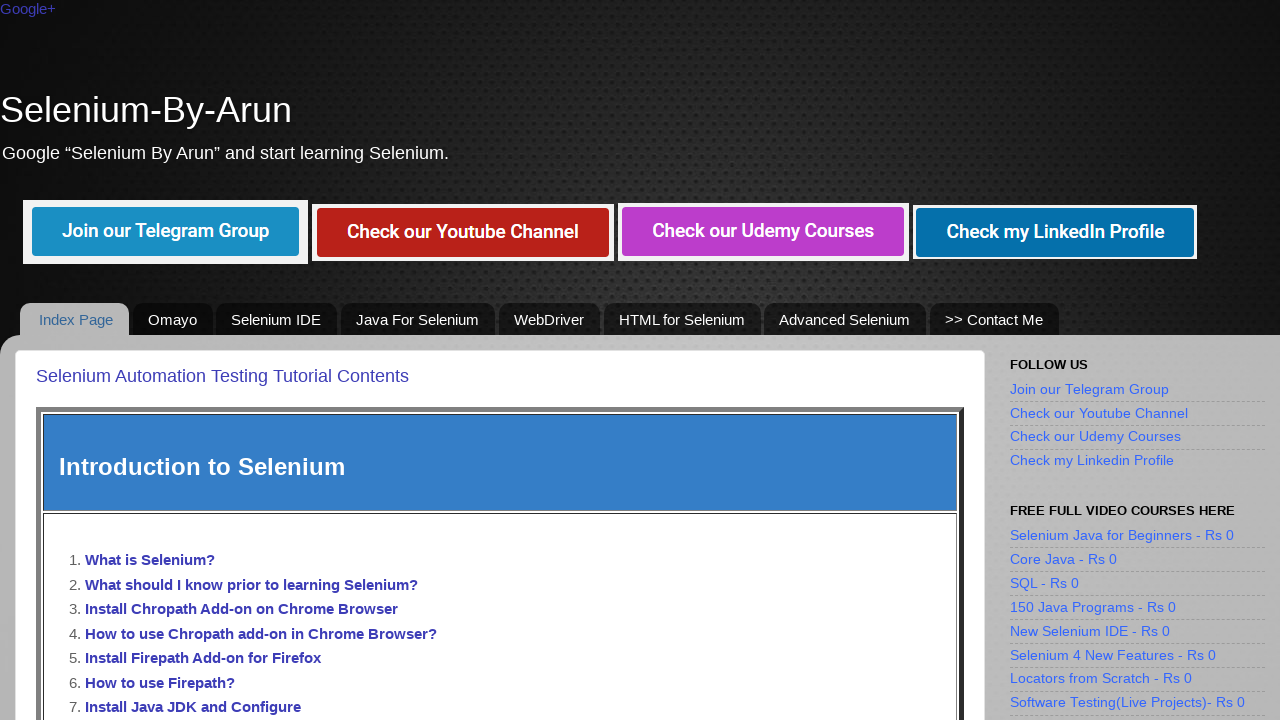

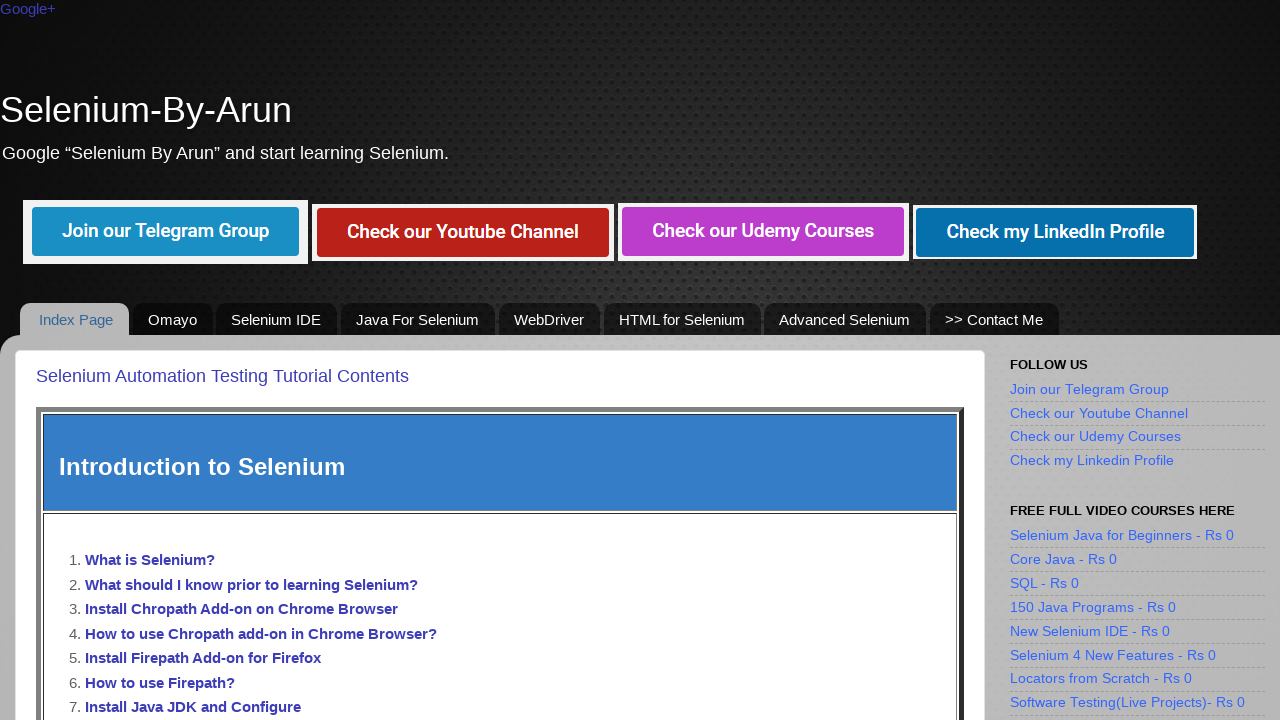